Tests explicit wait functionality by waiting for a price element to show "$100", then clicking a book button, calculating a mathematical result based on a displayed input value, entering the answer, and clicking solve.

Starting URL: http://suninjuly.github.io/explicit_wait2.html

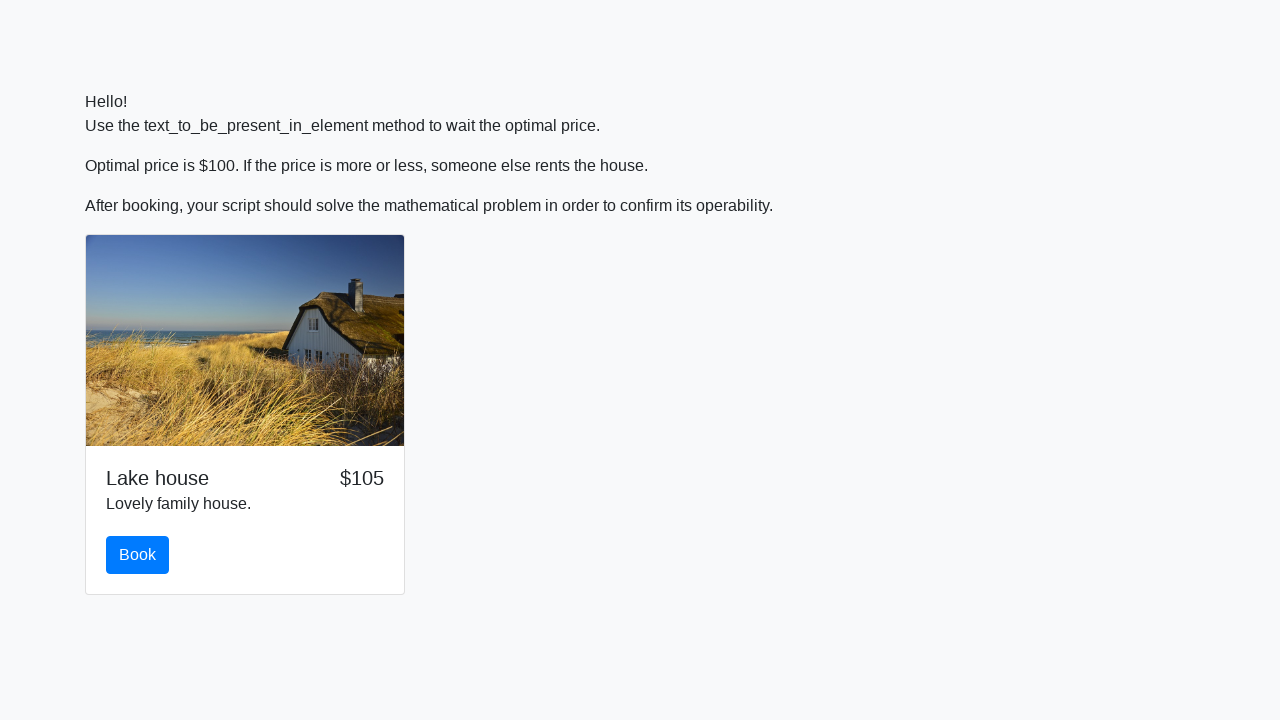

Waited for price element to display '$100'
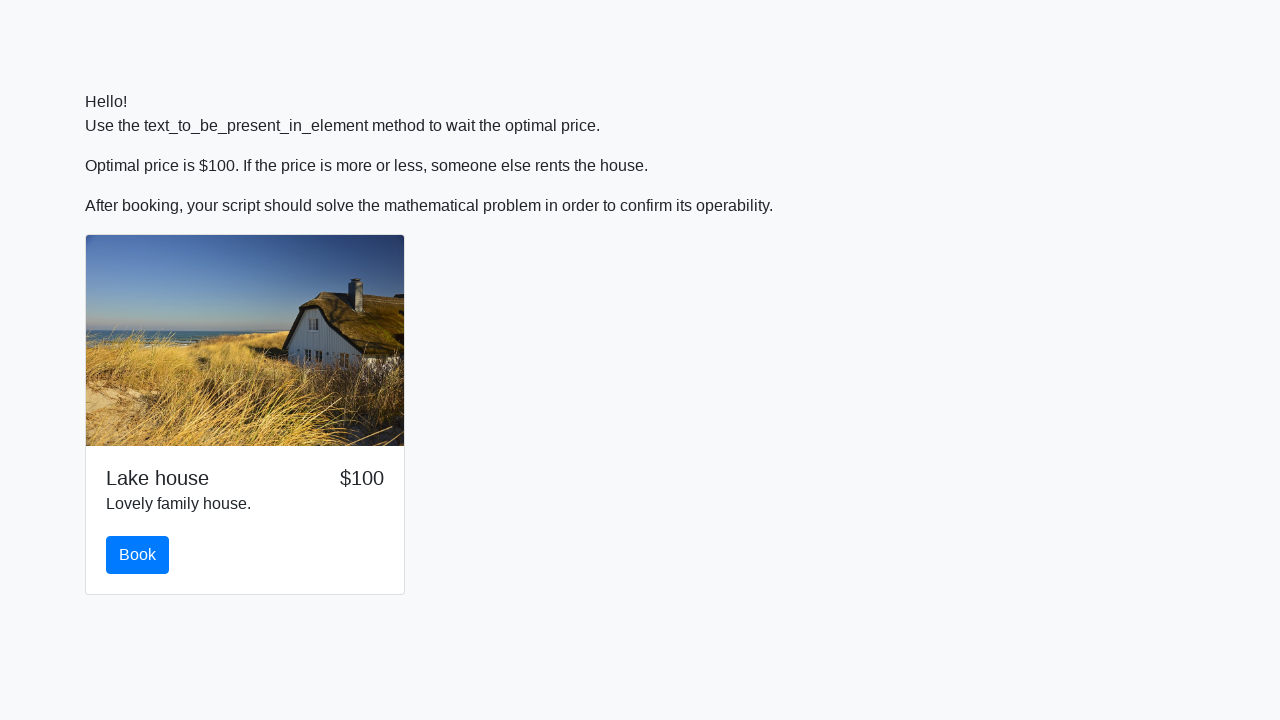

Clicked book button at (138, 555) on #book
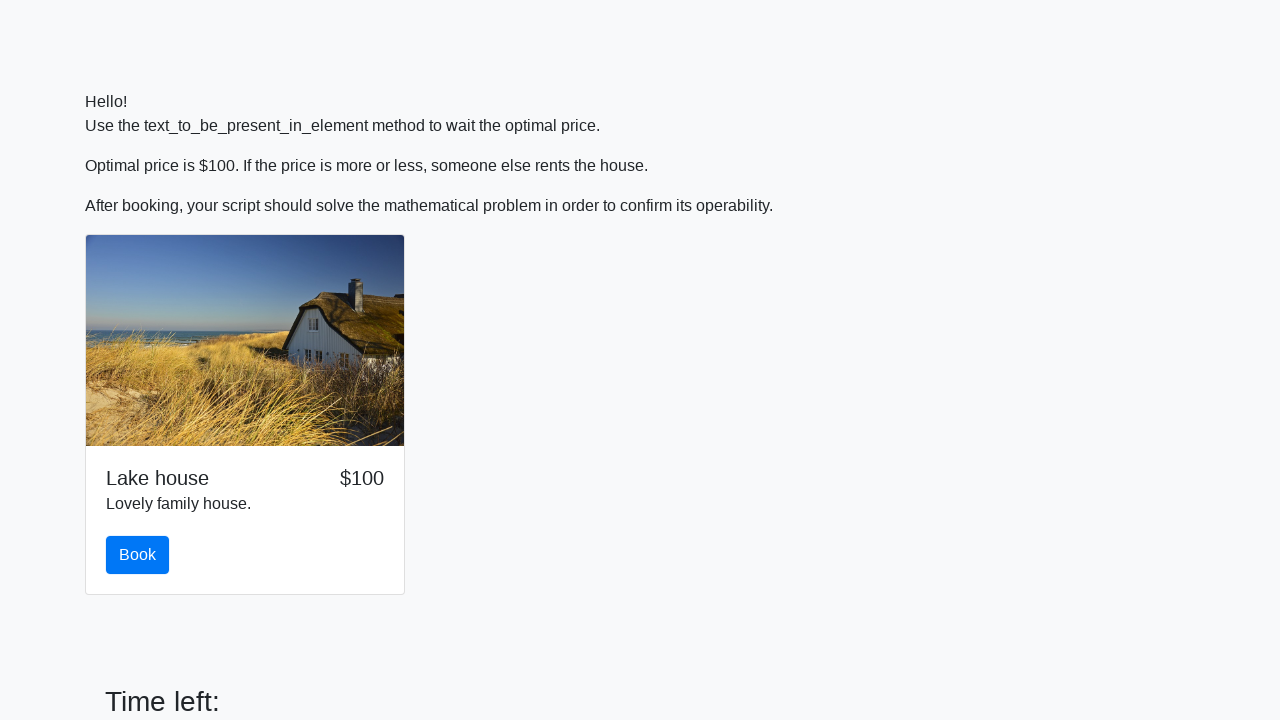

Retrieved input value from page
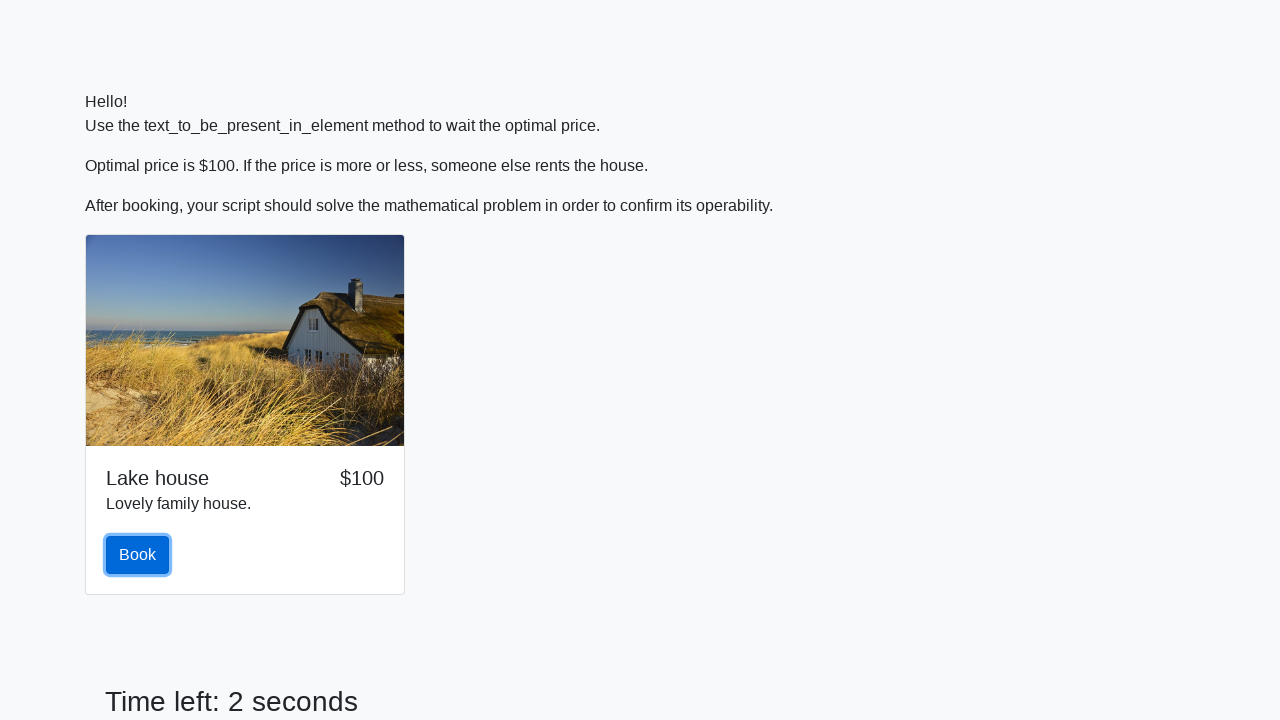

Calculated mathematical result: log(abs(12 * sin(937))) = 2.157929705396557
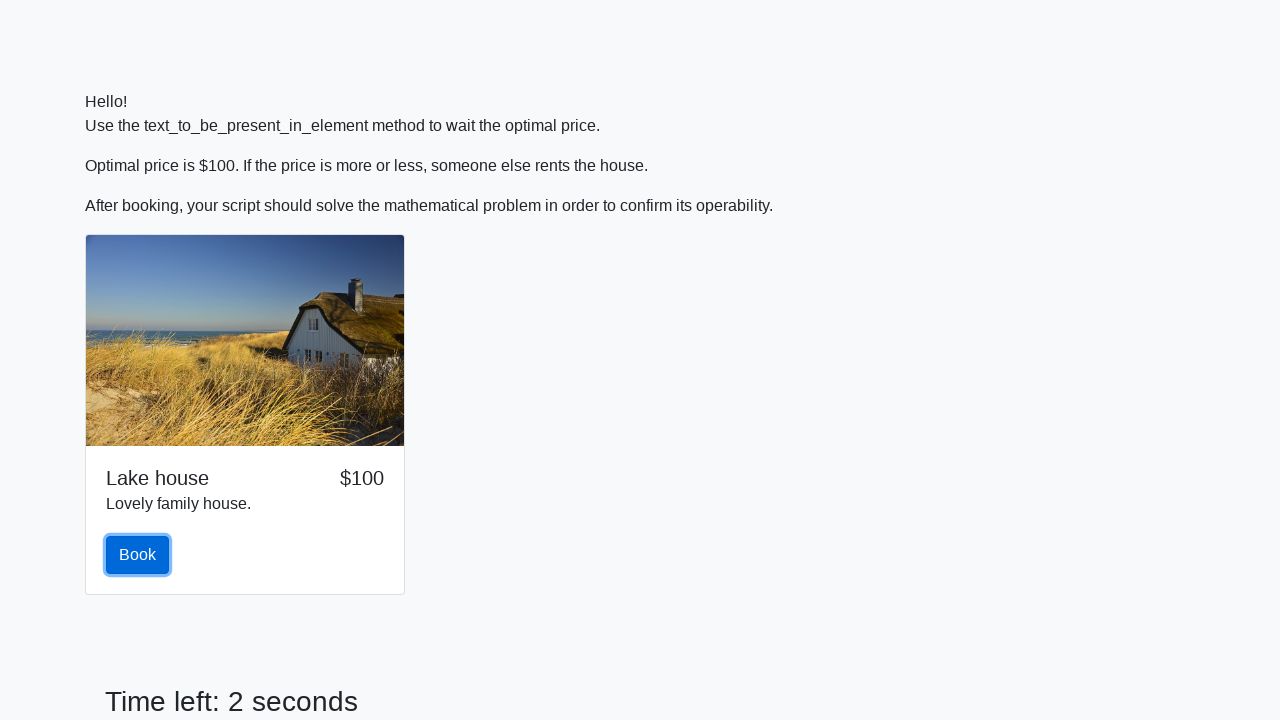

Entered calculated answer '2.157929705396557' into answer field on #answer
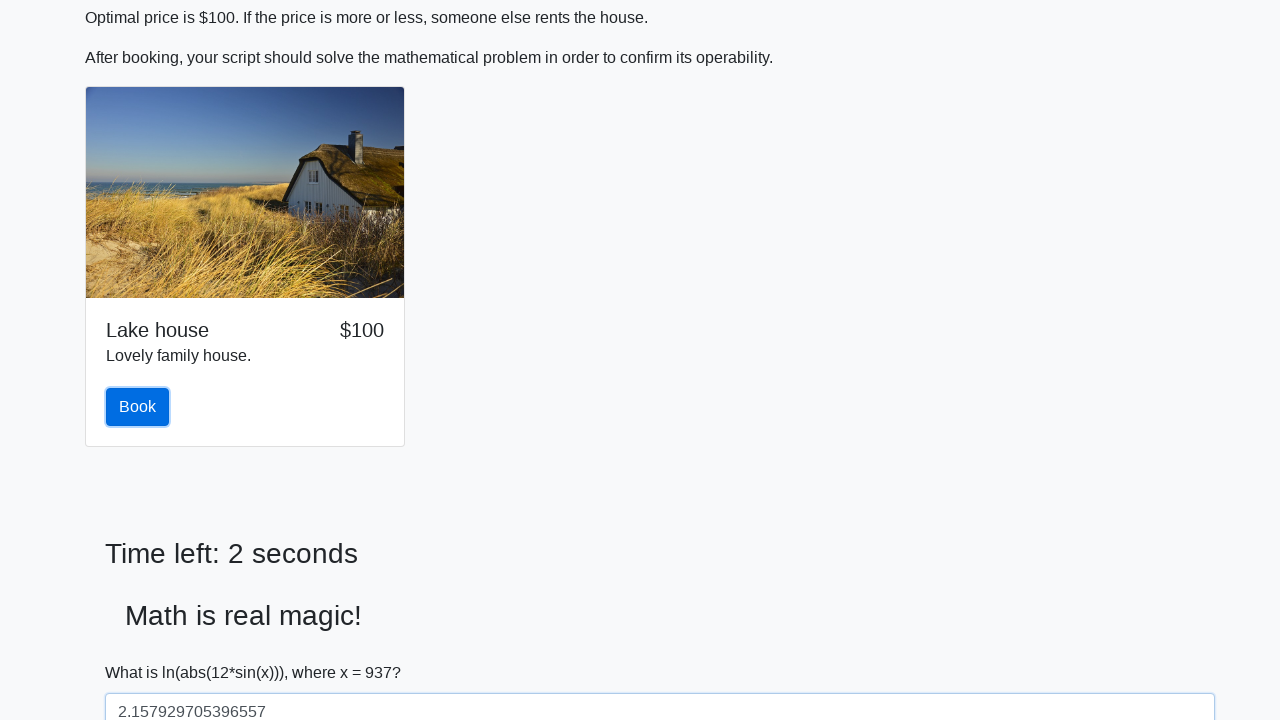

Clicked solve button to submit answer at (143, 651) on #solve
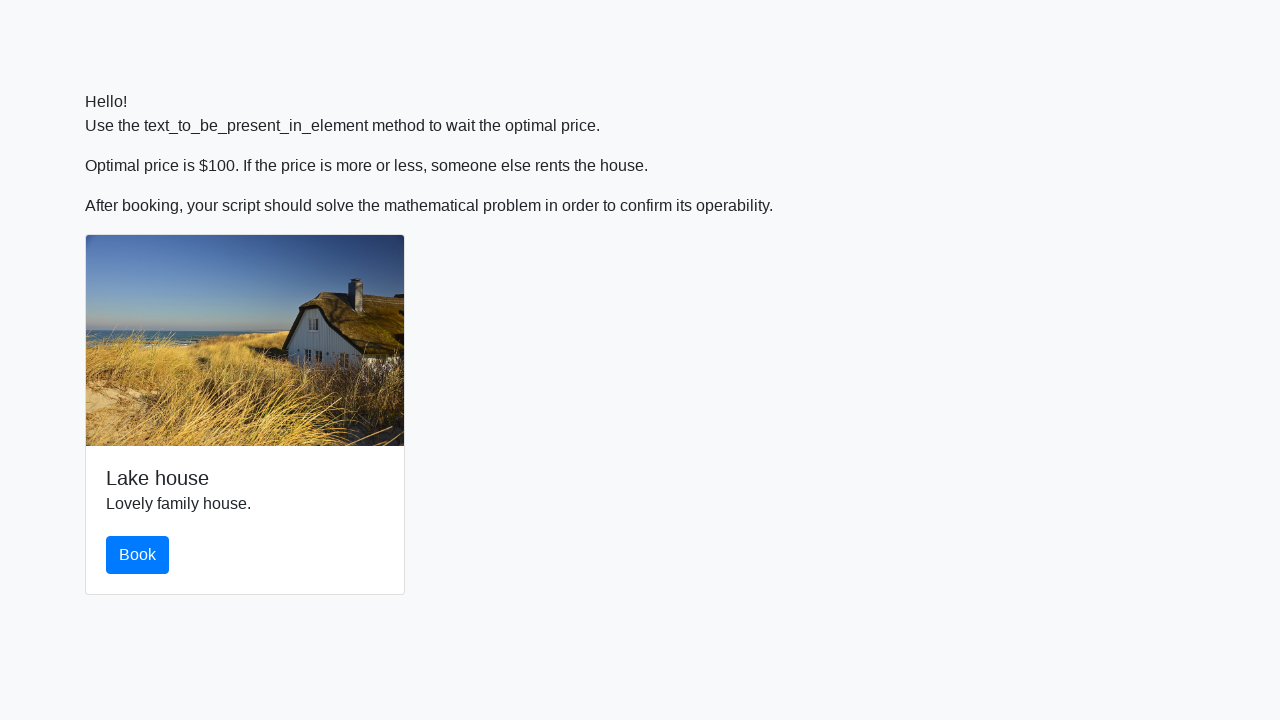

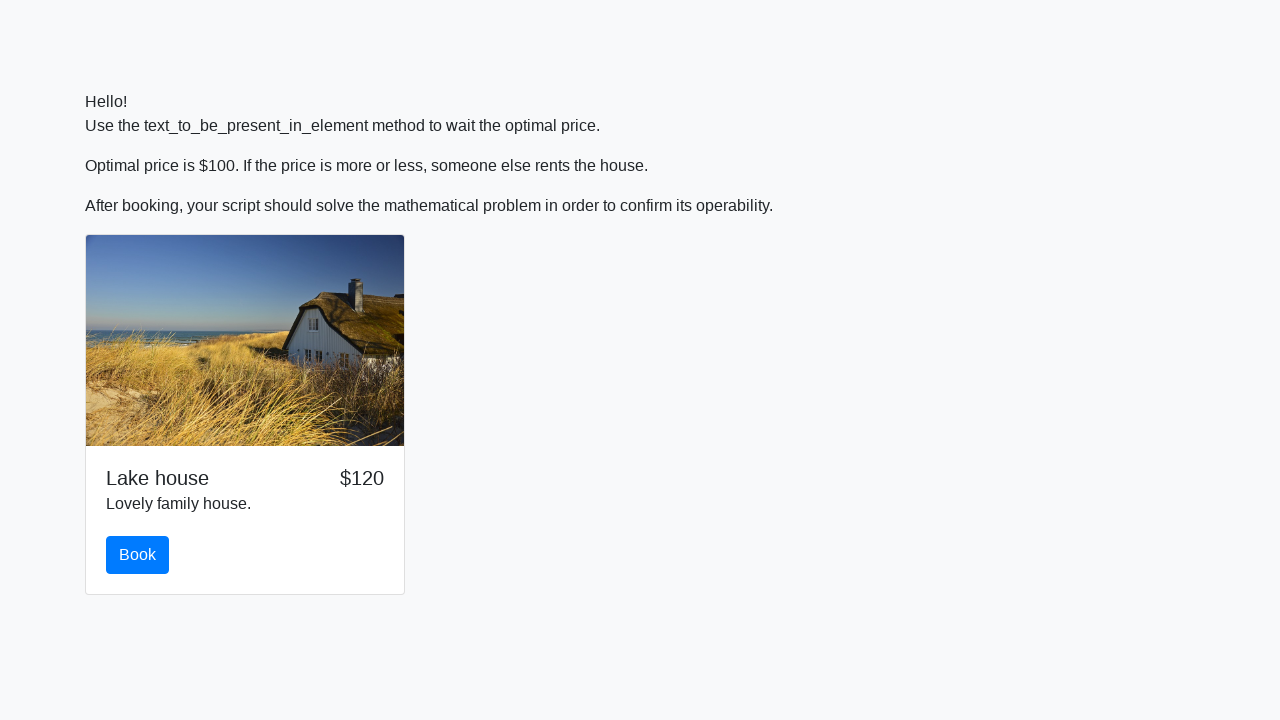